Tests the GreenKart shopping site by searching for products containing "ca", adding items to cart, and verifying the brand logo text

Starting URL: https://rahulshettyacademy.com/seleniumPractise/#/

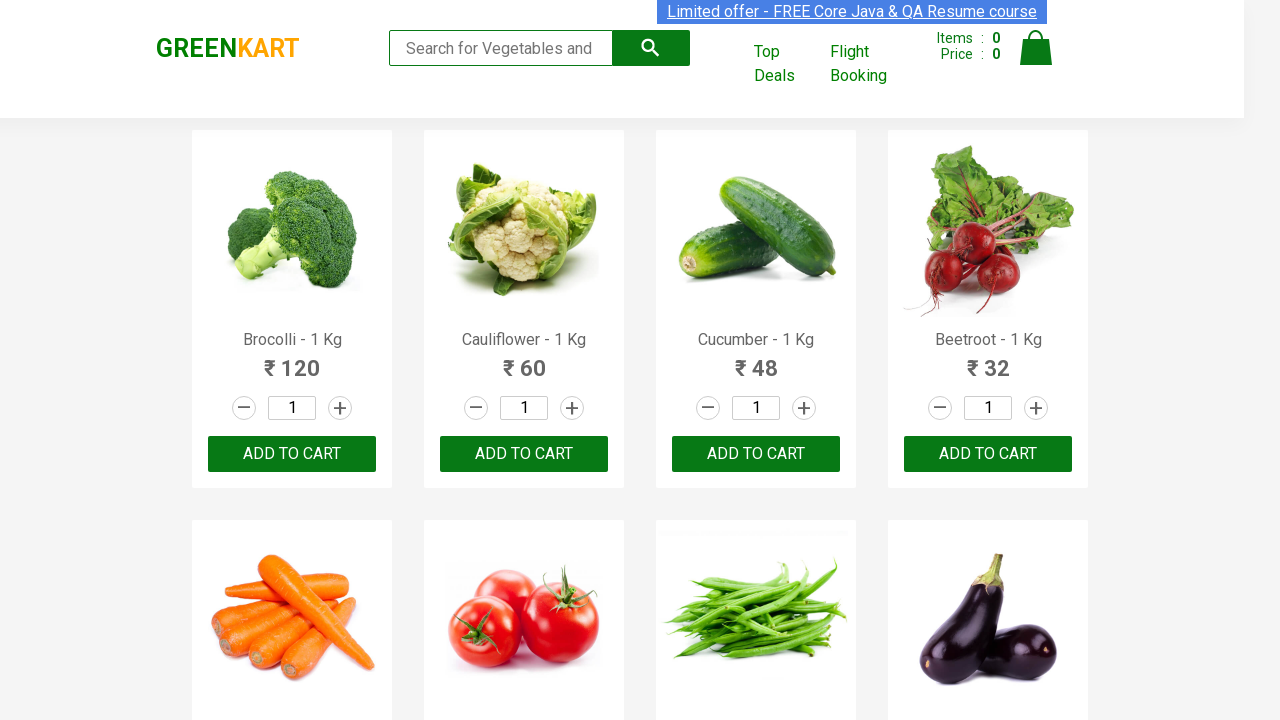

Typed 'ca' in the search box on .search-keyword
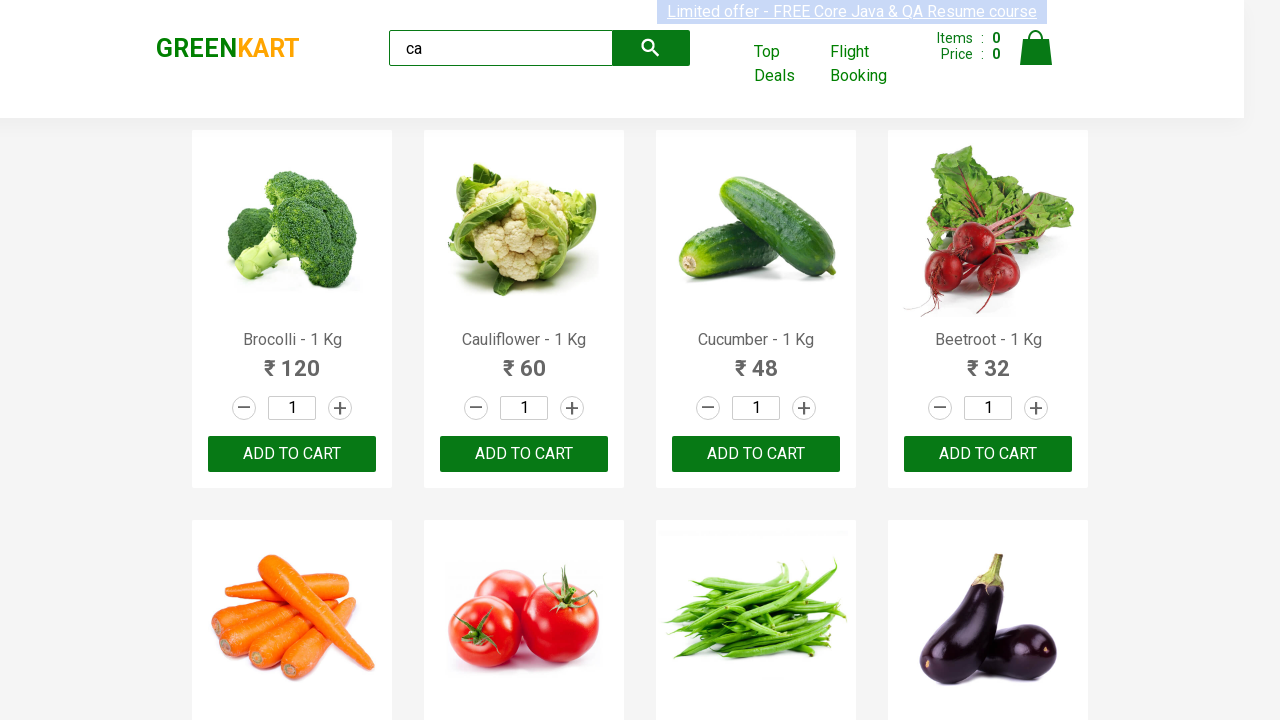

Pressed Enter to search for products containing 'ca' on .search-keyword
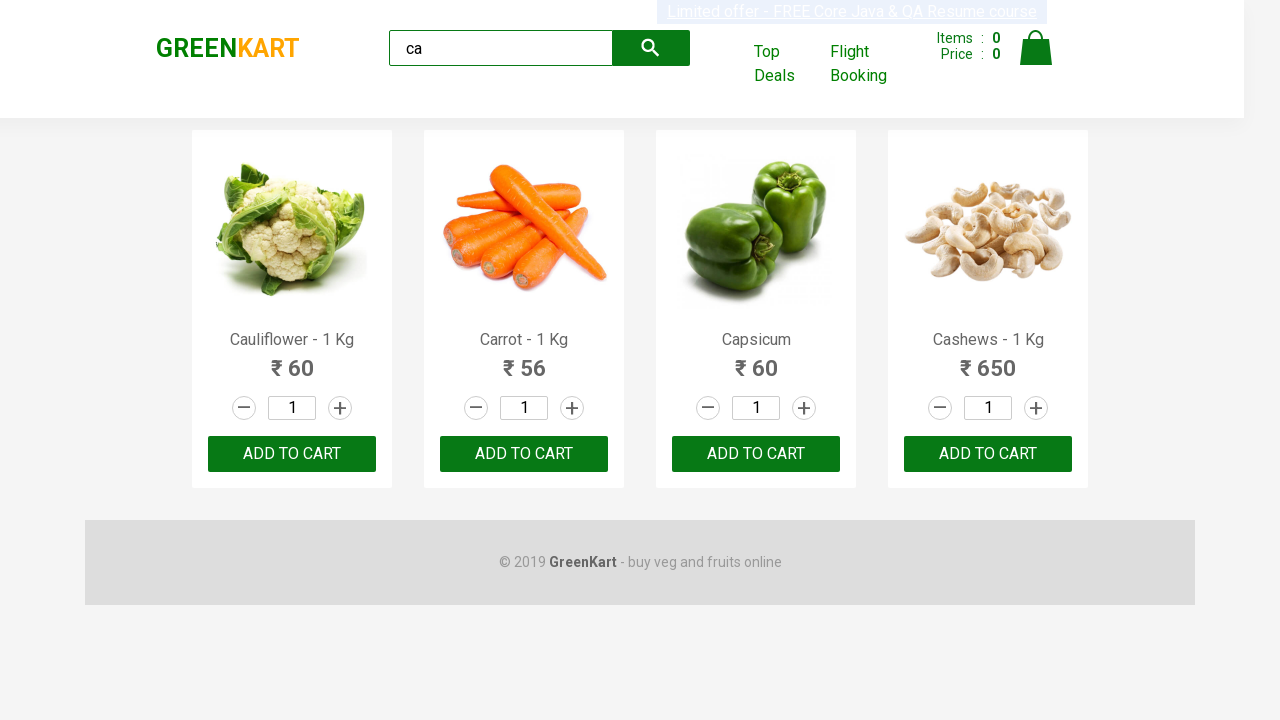

Waited for products to load
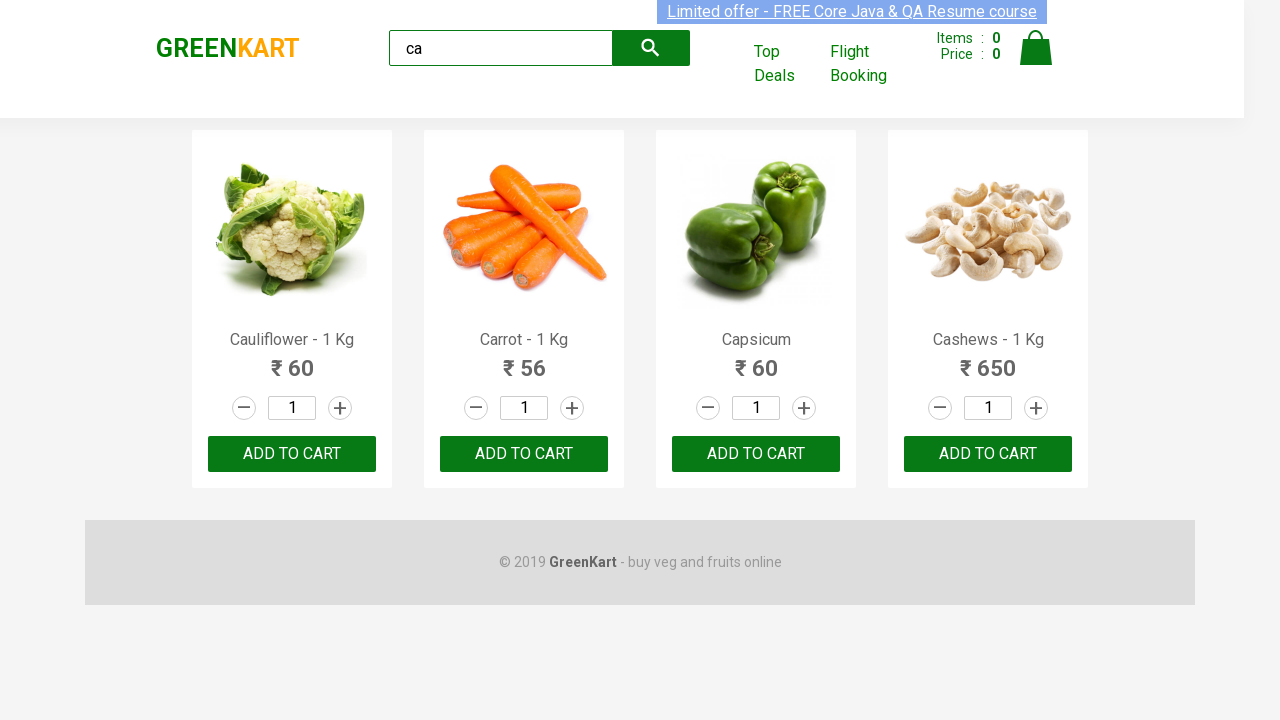

Clicked ADD TO CART on the third product at (756, 454) on .products .product >> nth=2 >> text=ADD TO CART
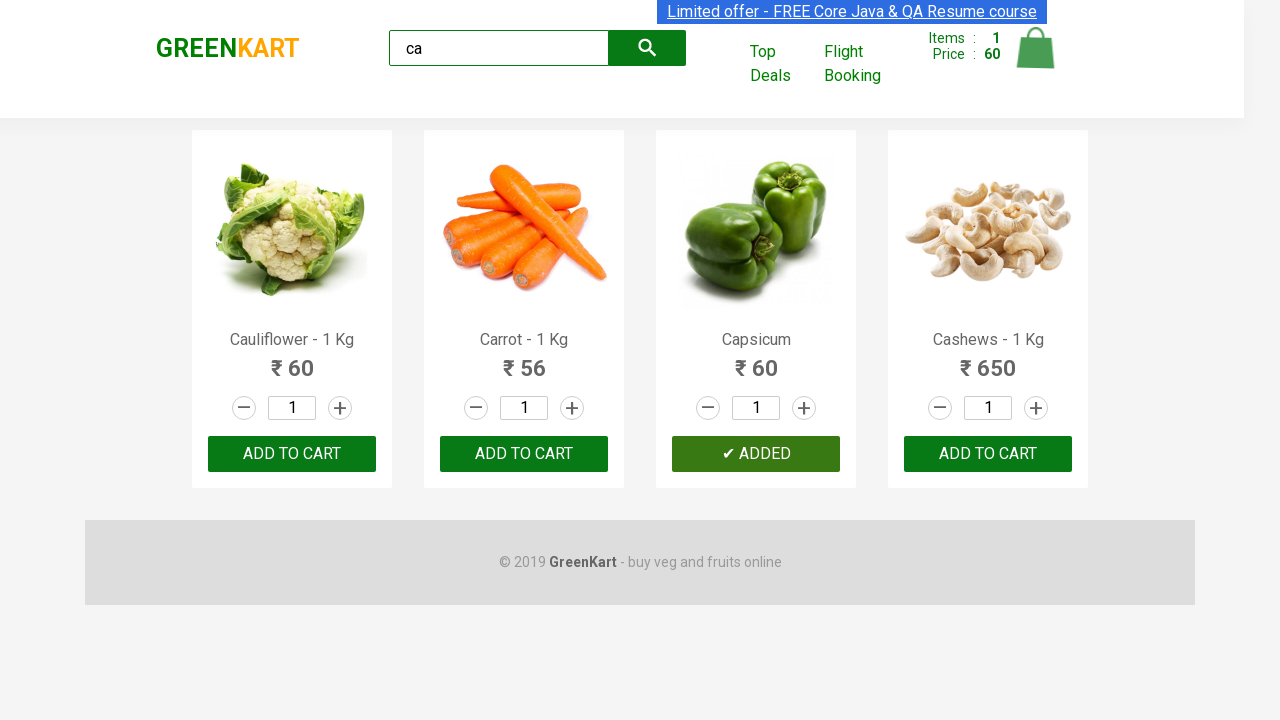

Found and clicked ADD TO CART for Cauliflower product at index 0 at (292, 454) on .products .product >> nth=0 >> button
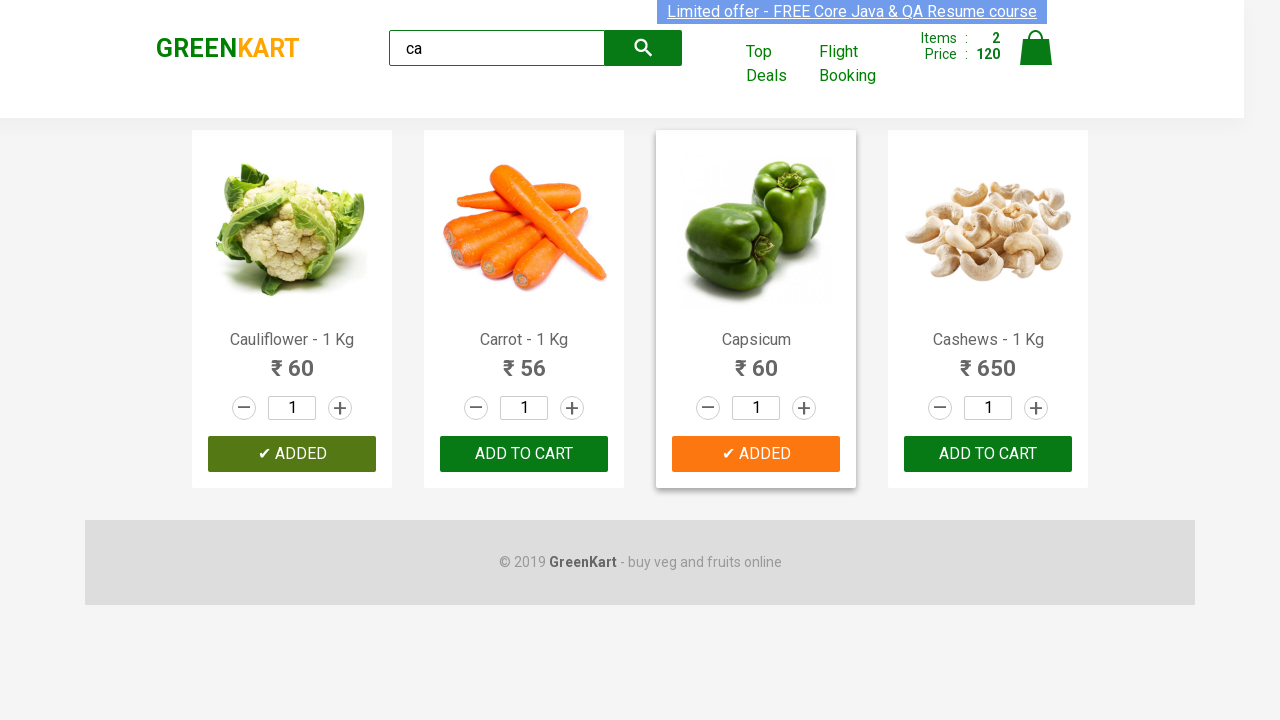

Waited for brand element to appear
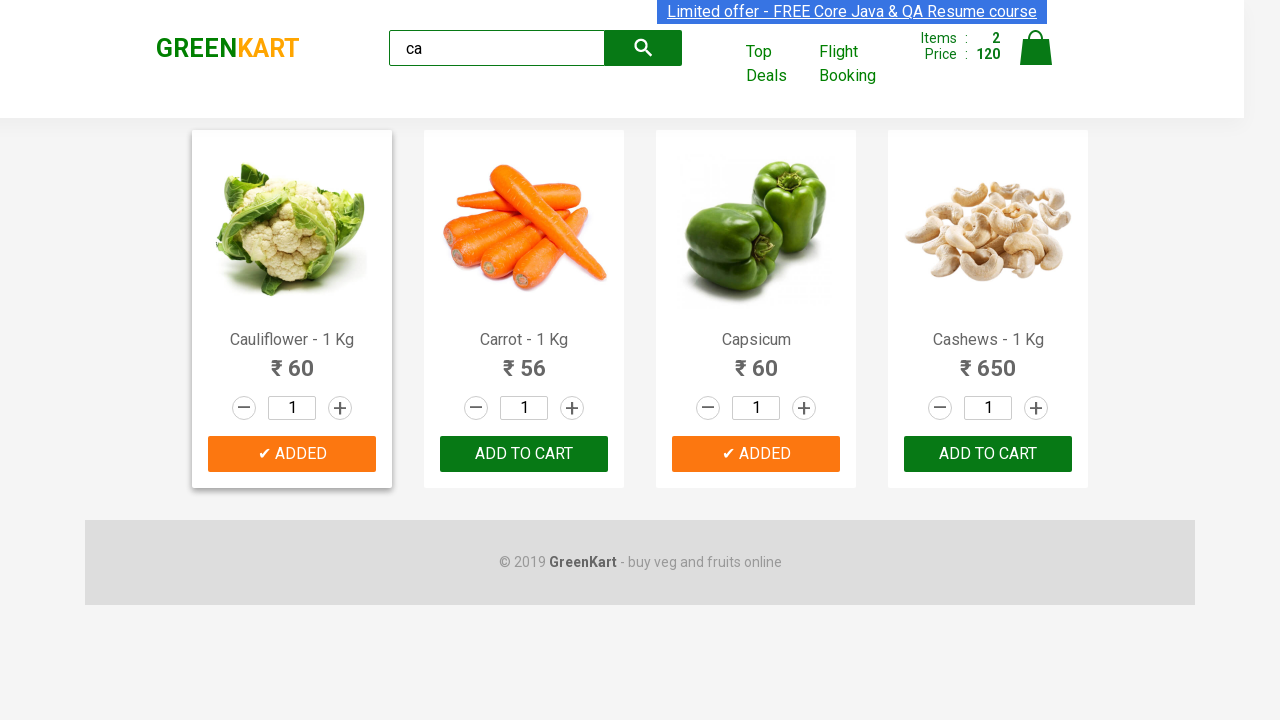

Verified brand logo text is 'GREENKART'
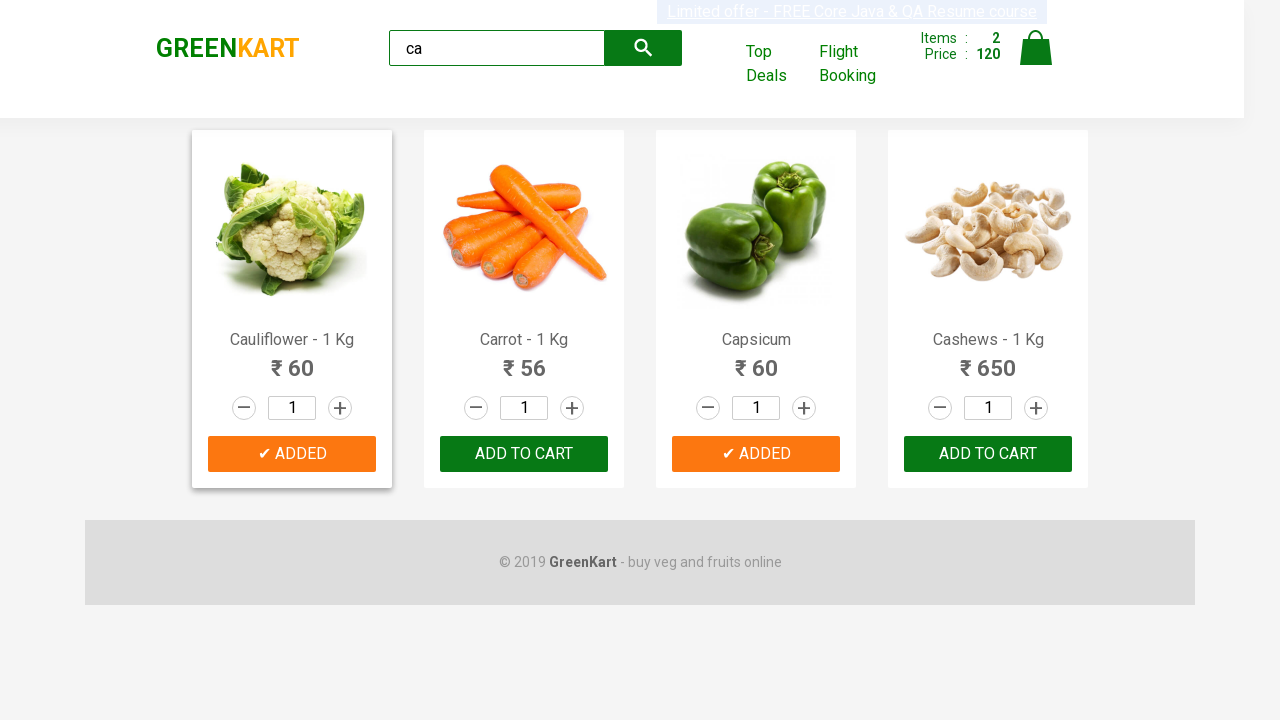

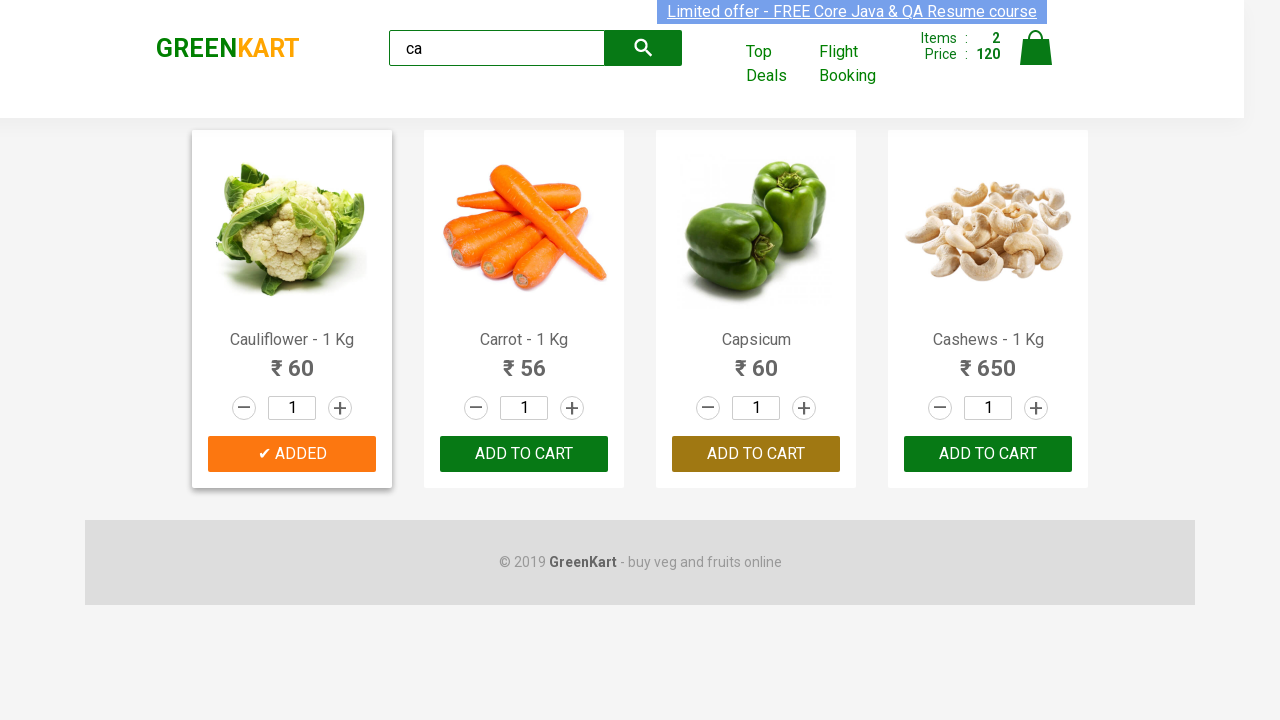